Tests checkbox functionality by clicking a checkbox to check it, then clicking again to uncheck it

Starting URL: https://rahulshettyacademy.com/AutomationPractice/

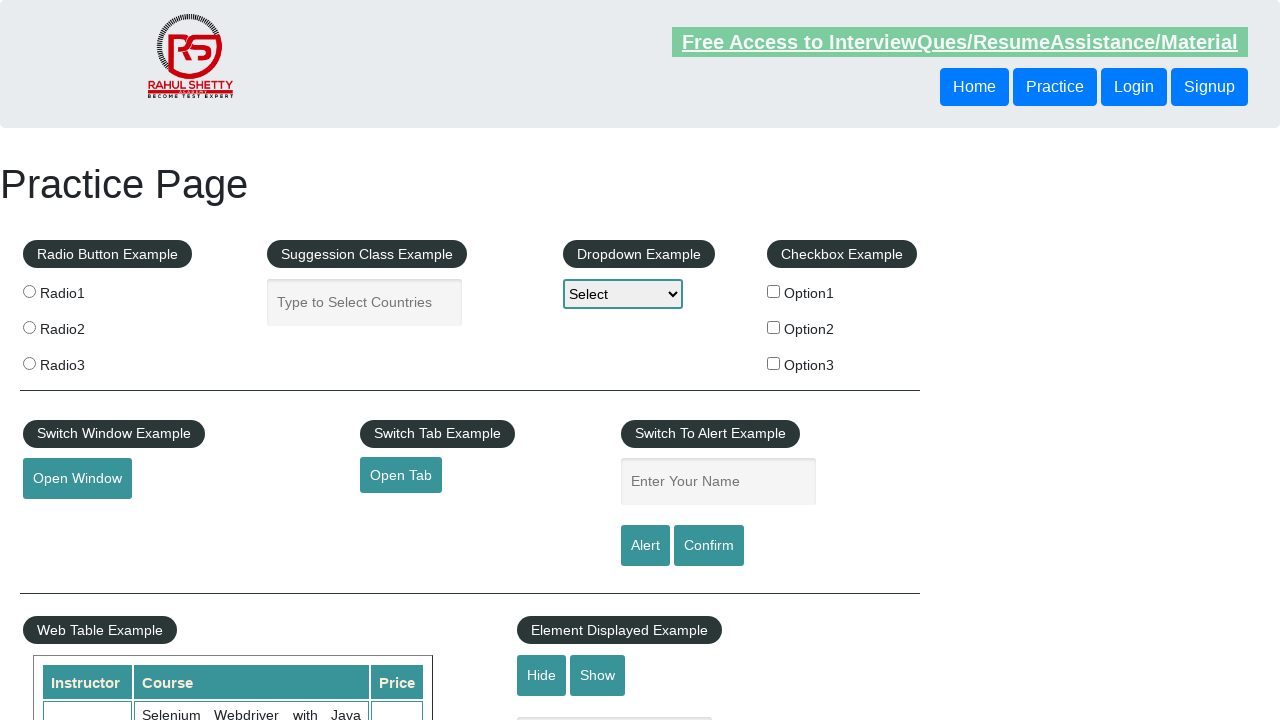

Navigated to AutomationPractice page
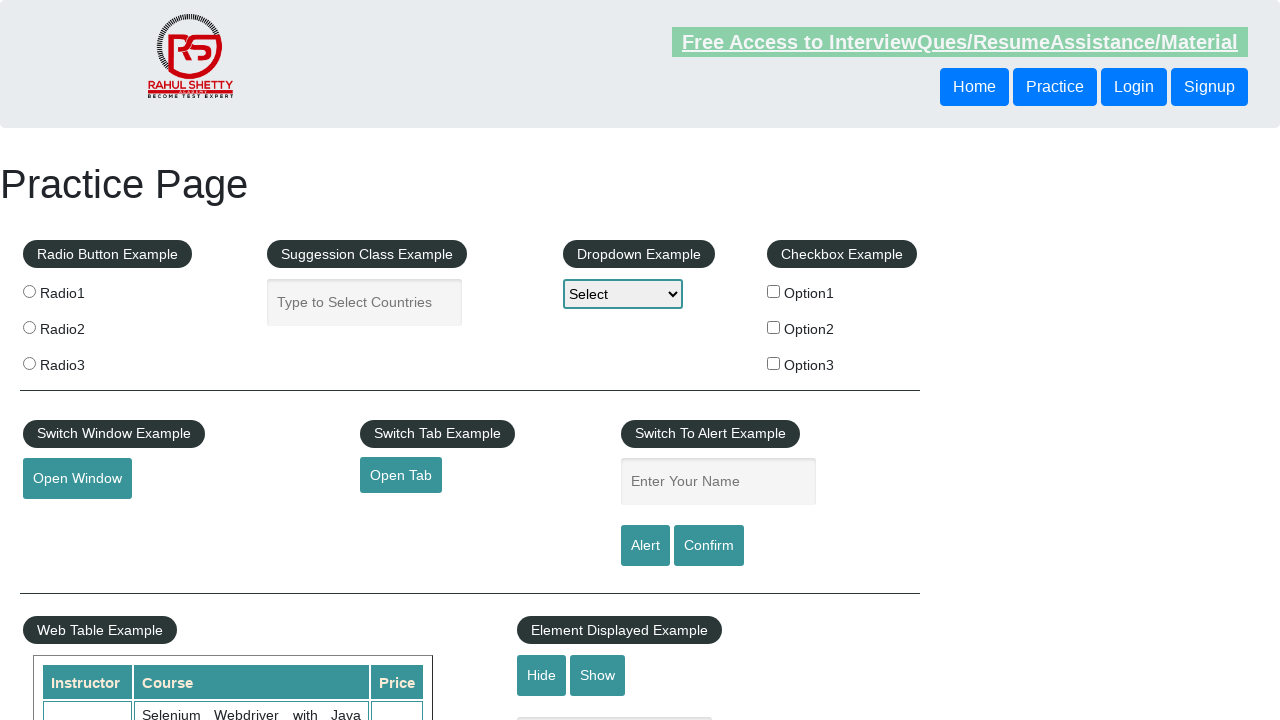

Clicked checkbox to check it at (774, 291) on #checkBoxOption1
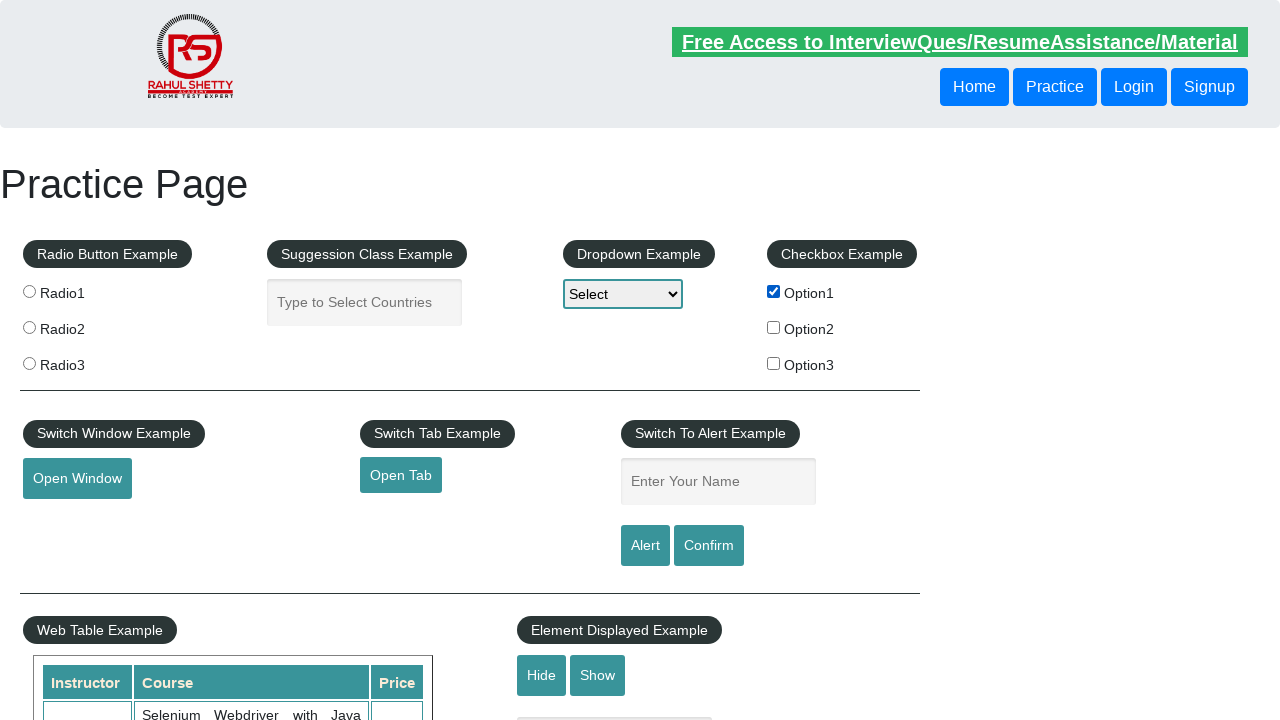

Clicked checkbox again to uncheck it at (774, 291) on #checkBoxOption1
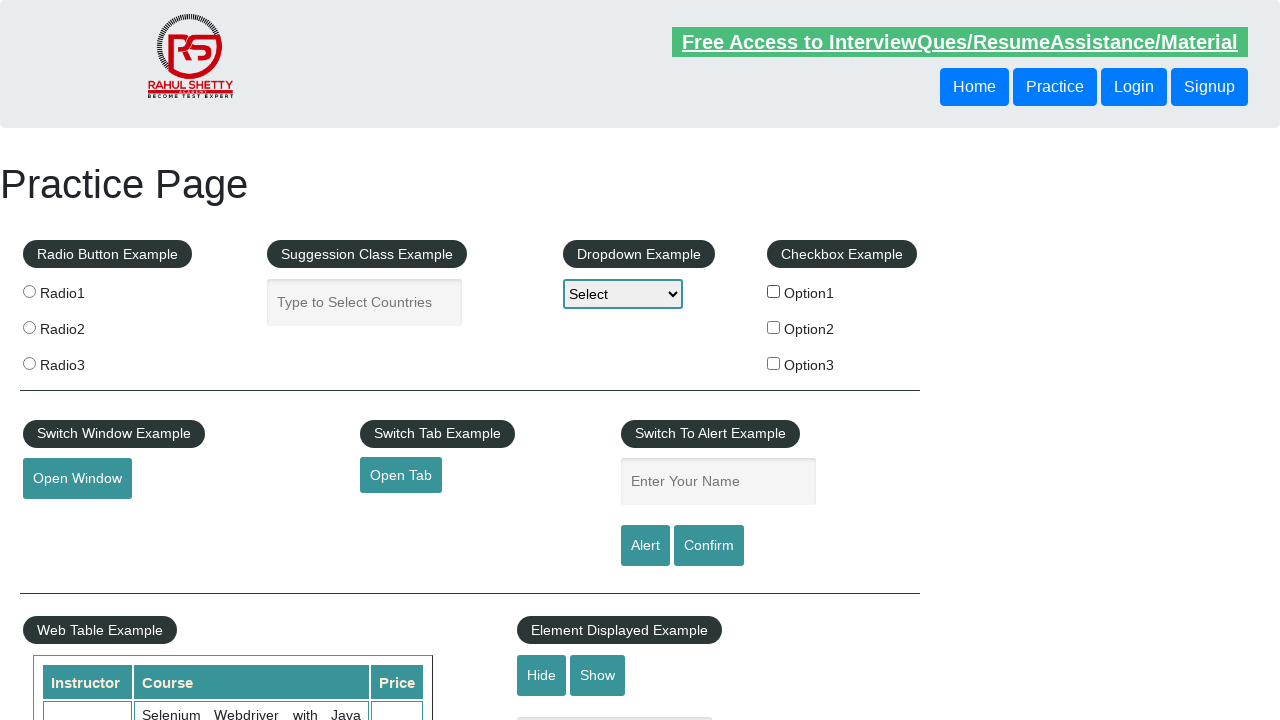

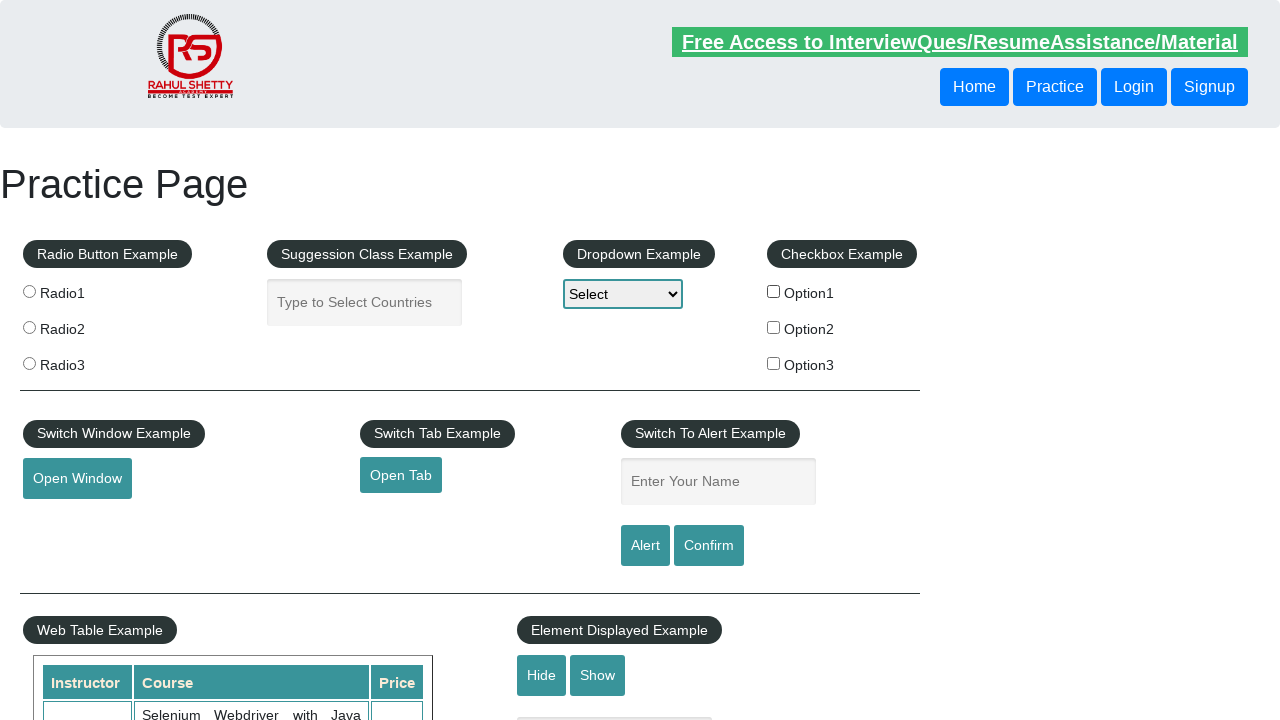